Tests e-commerce shopping cart functionality by adding specific products (Brocolli, Cucumber, Tomato) to cart, proceeding to checkout, applying a promo code, and verifying the promo is applied successfully.

Starting URL: https://rahulshettyacademy.com/seleniumPractise/

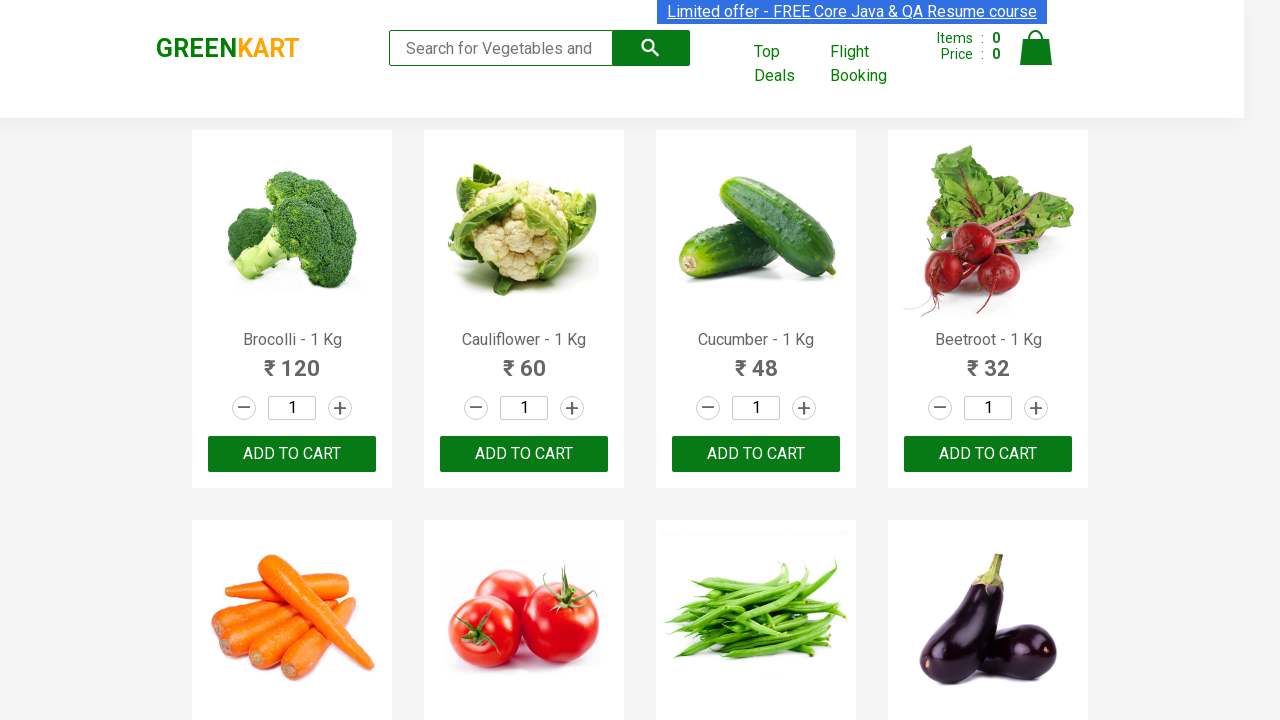

Waited for product names to load
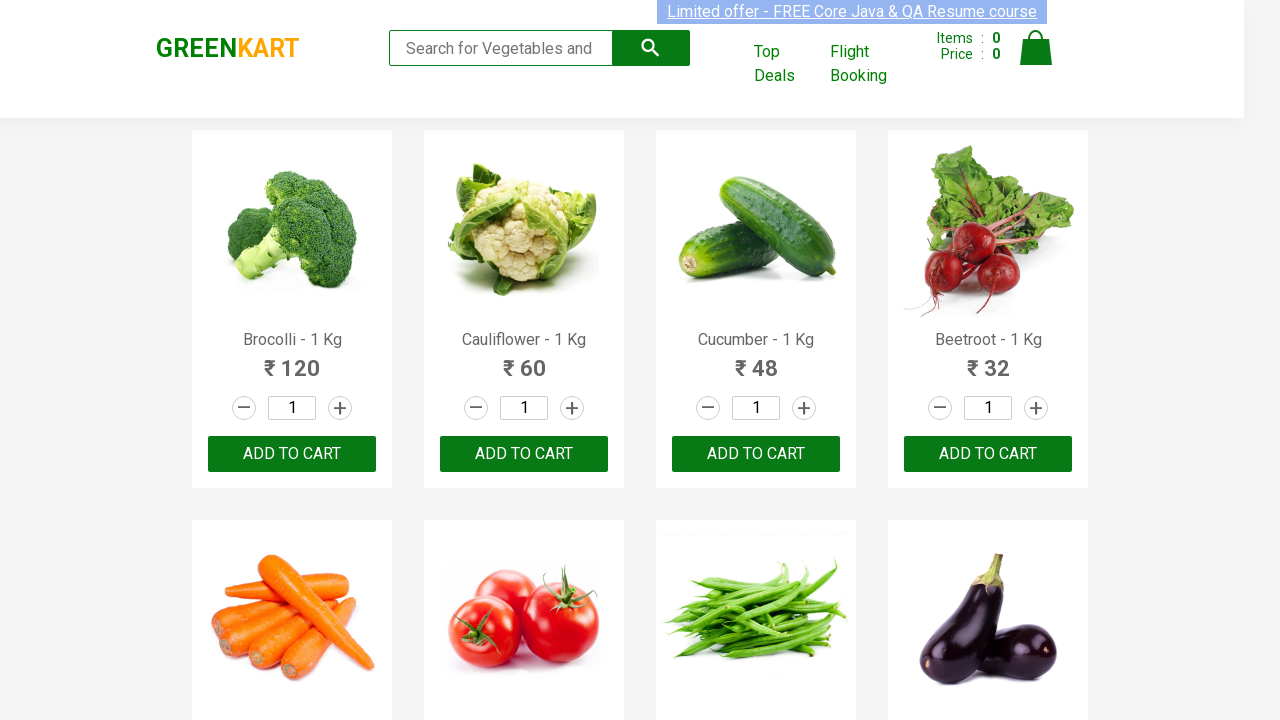

Retrieved all product name elements
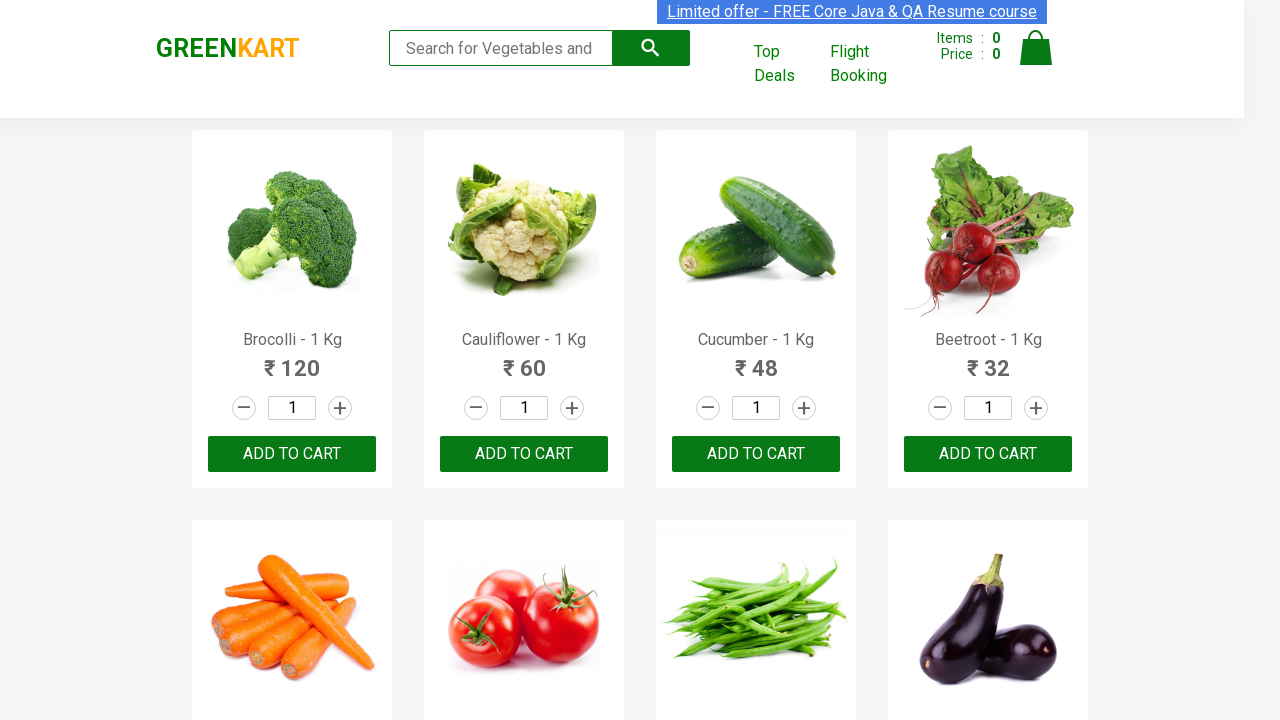

Retrieved all add to cart buttons
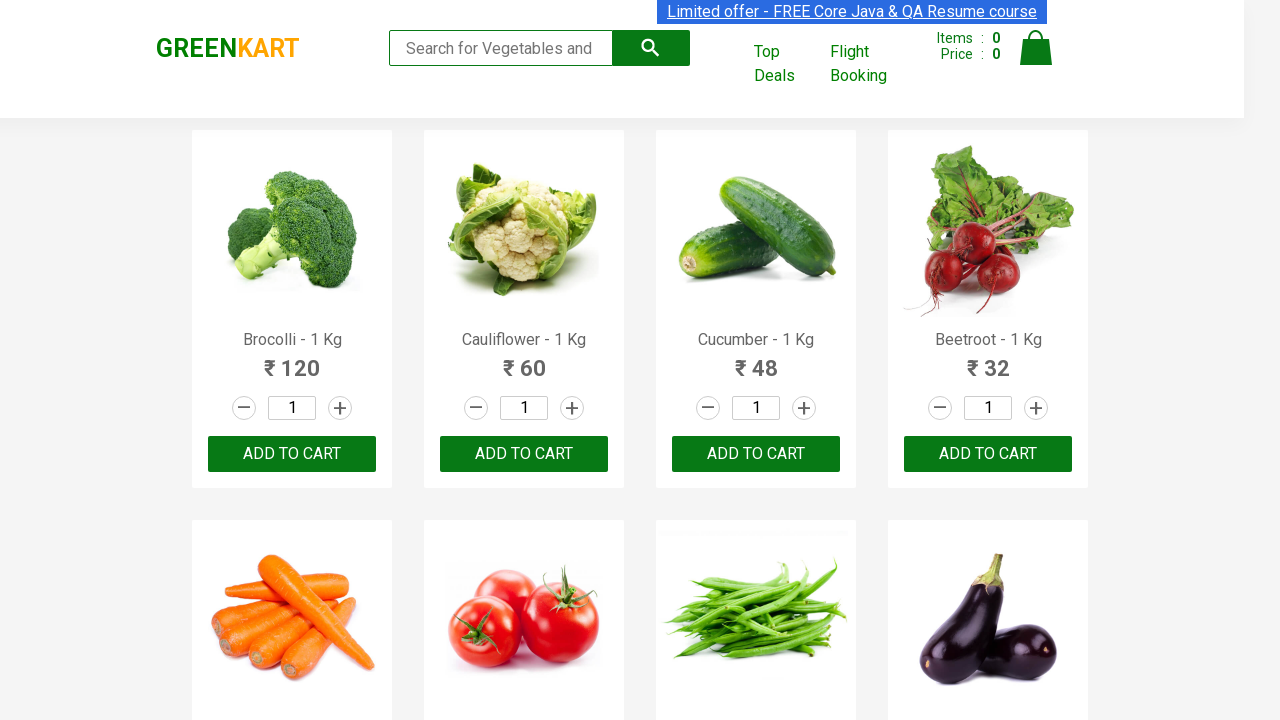

Added 'Brocolli' to cart at (292, 454) on div.product-action button >> nth=0
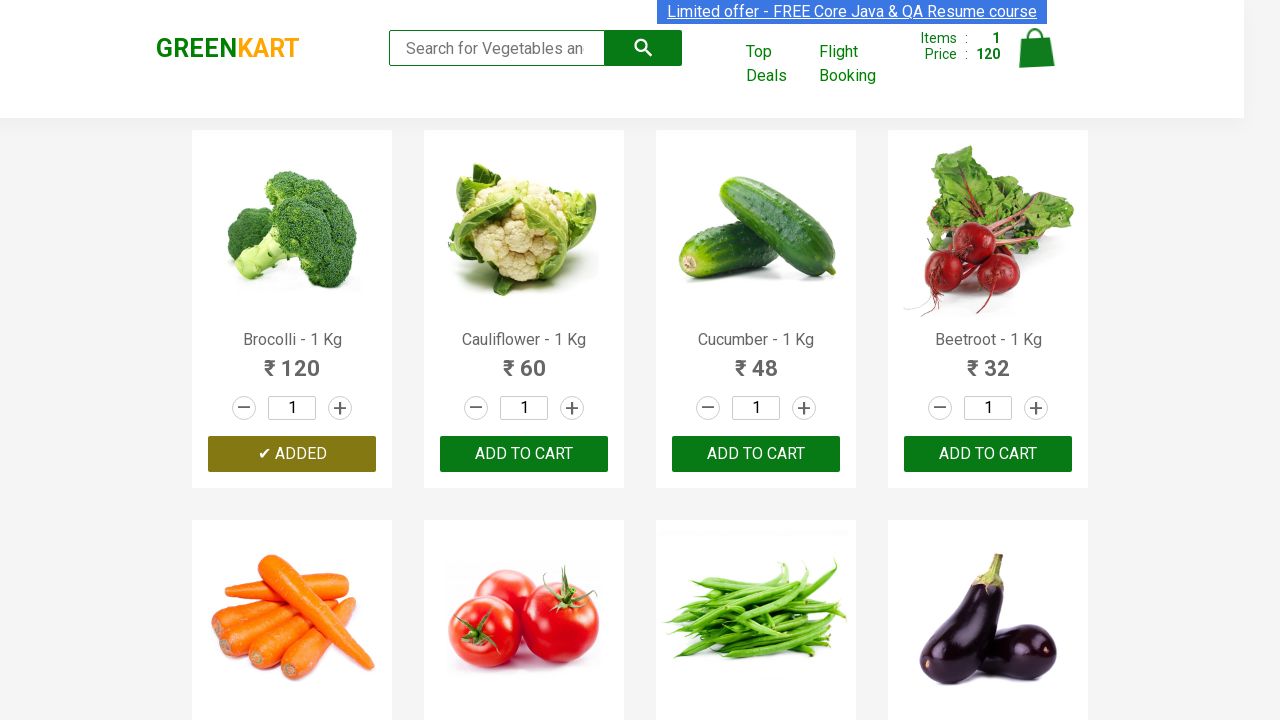

Added 'Cucumber' to cart at (756, 454) on div.product-action button >> nth=2
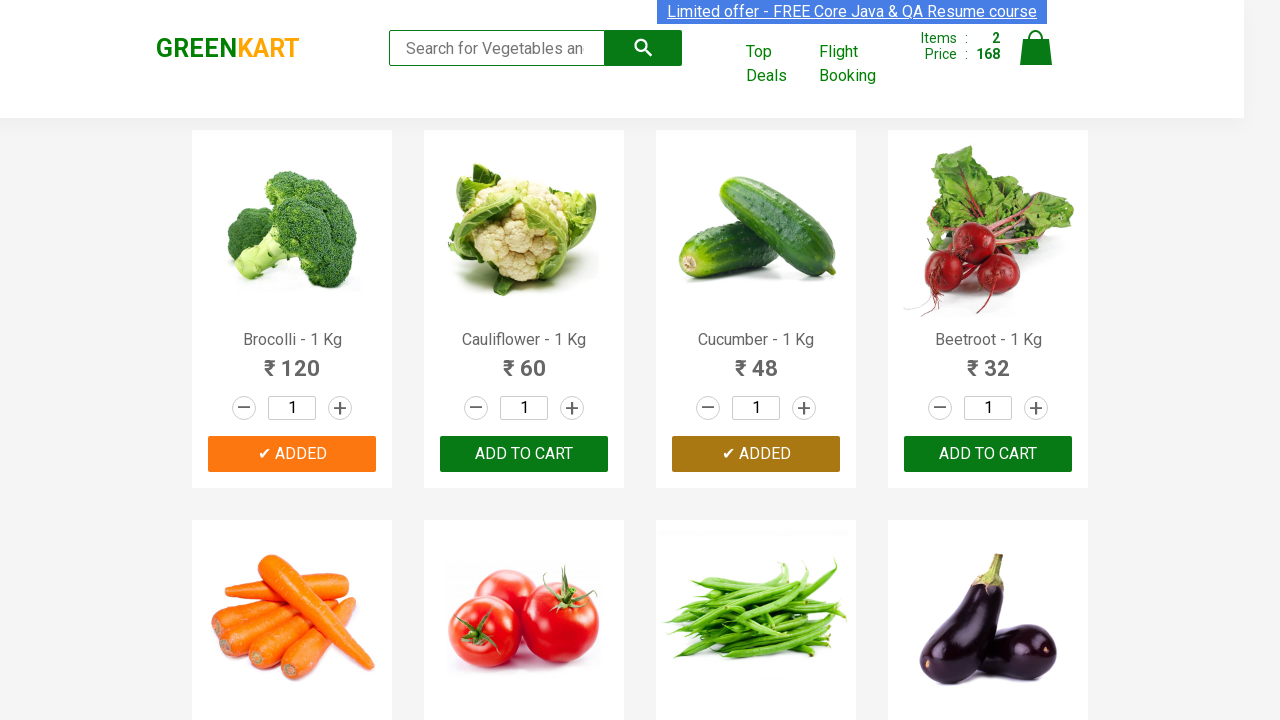

Added 'Tomato' to cart at (524, 360) on div.product-action button >> nth=5
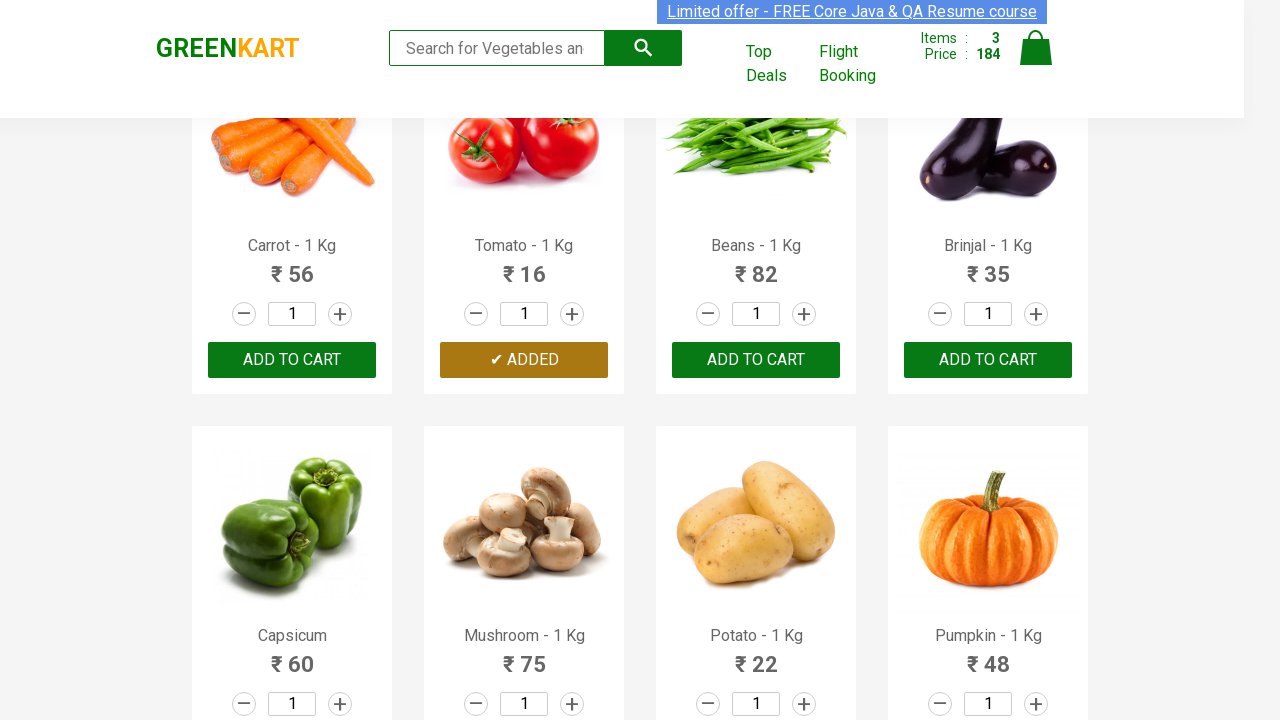

Clicked cart icon to view shopping cart at (1036, 48) on a.cart-icon img
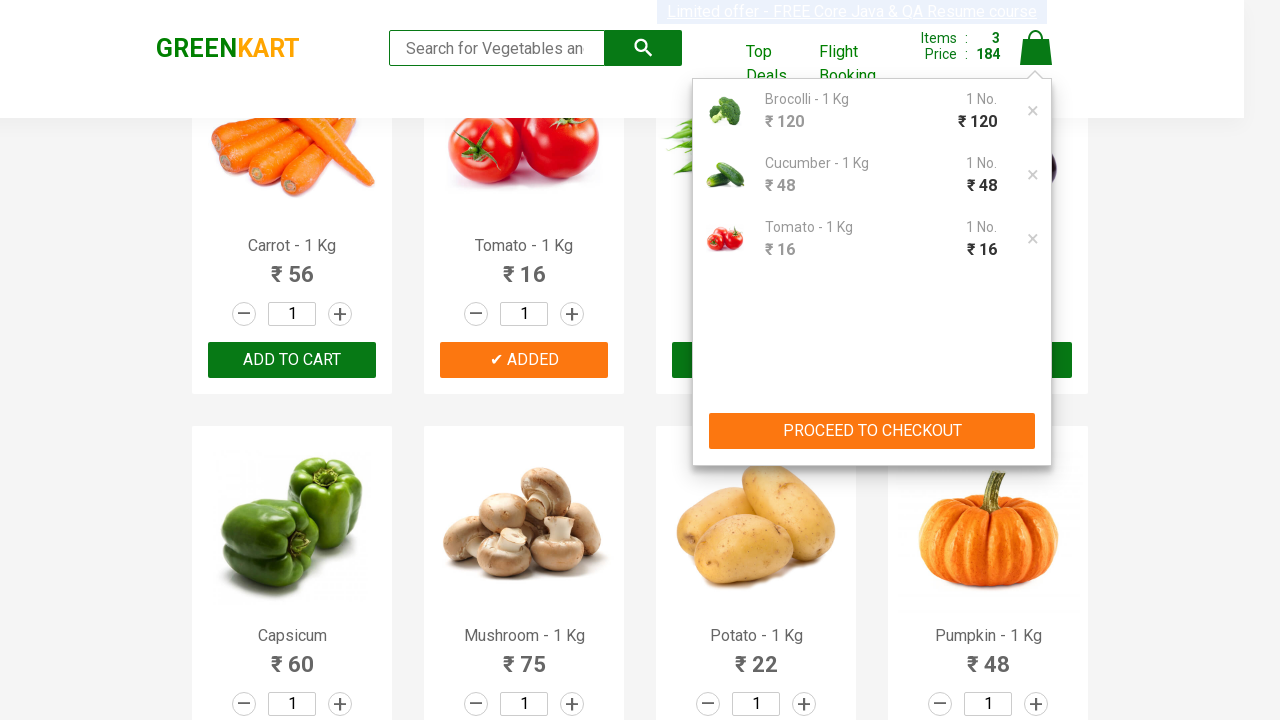

Clicked 'PROCEED TO CHECKOUT' button at (872, 431) on button:has-text('PROCEED TO CHECKOUT')
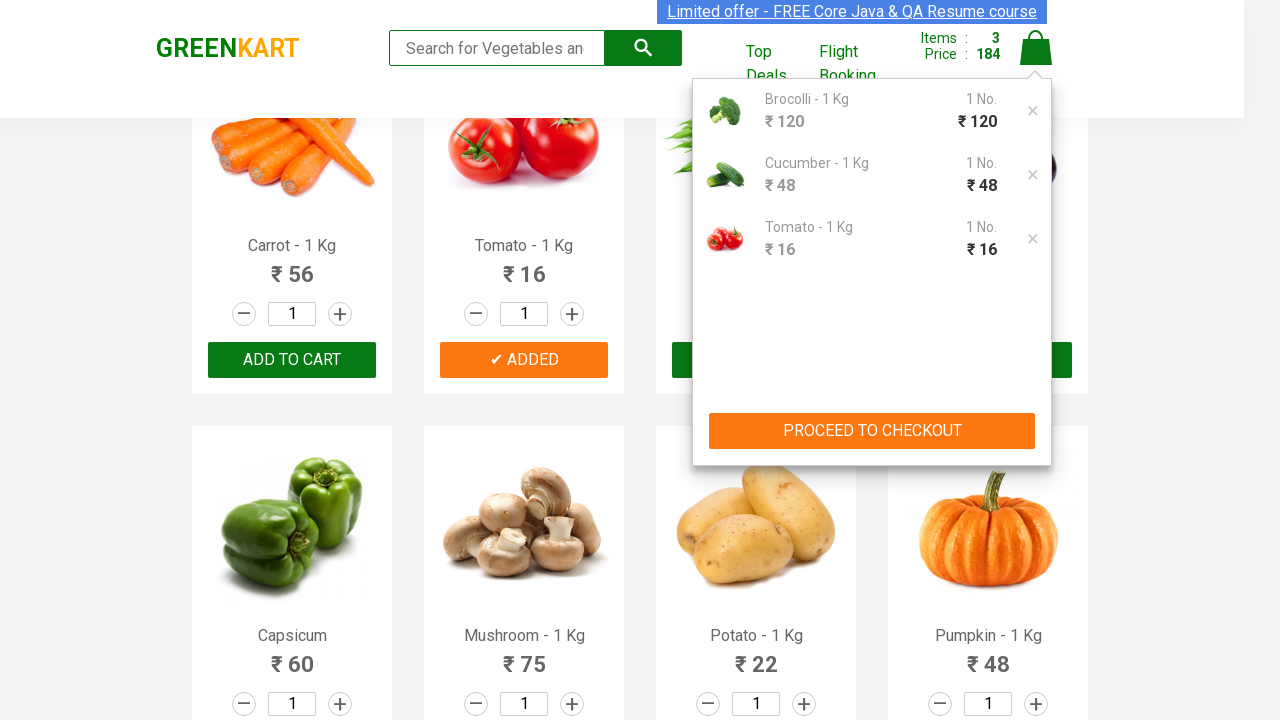

Waited for promo code input field to be visible
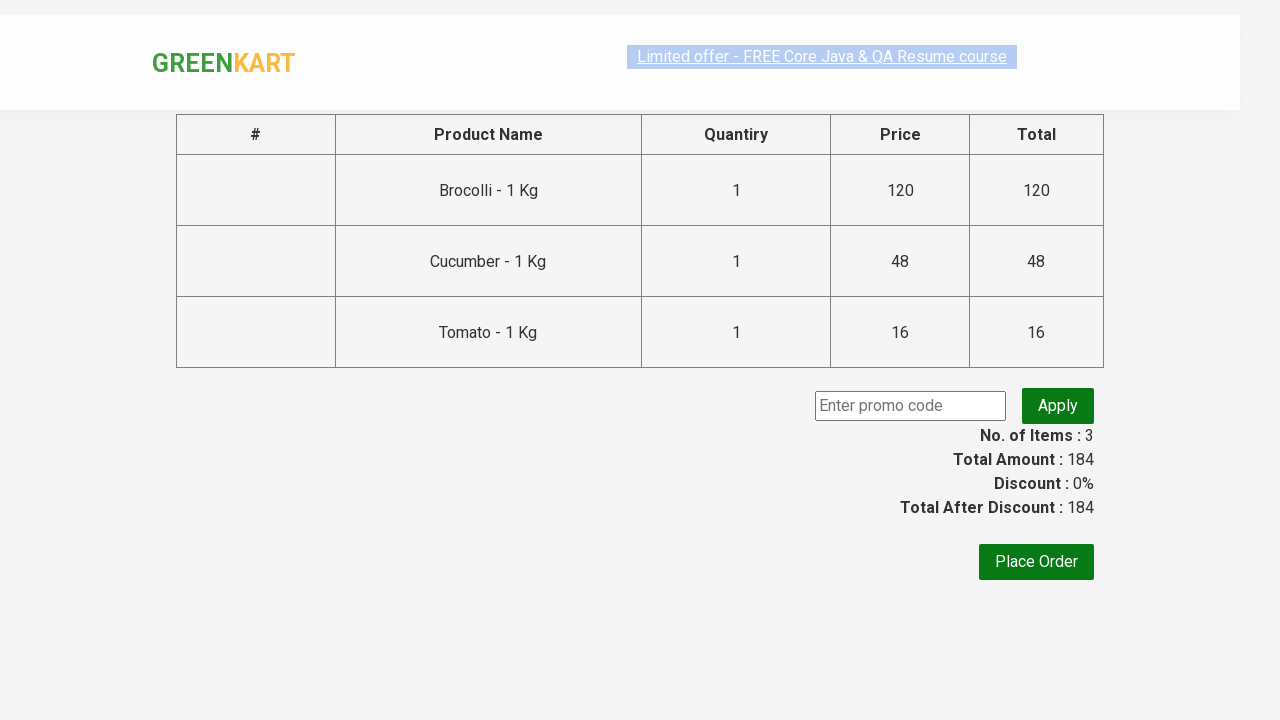

Entered promo code 'rahulshettyacademy' on input.promoCode
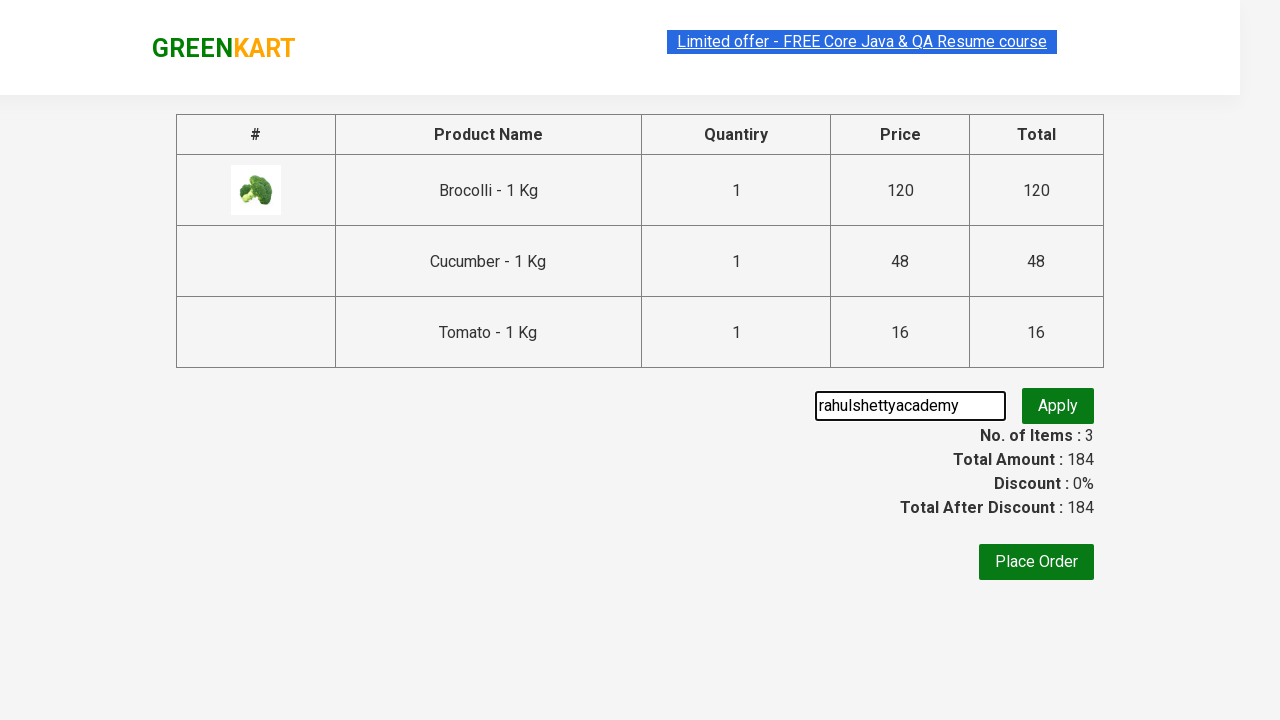

Clicked apply promo button at (1058, 406) on button.promoBtn
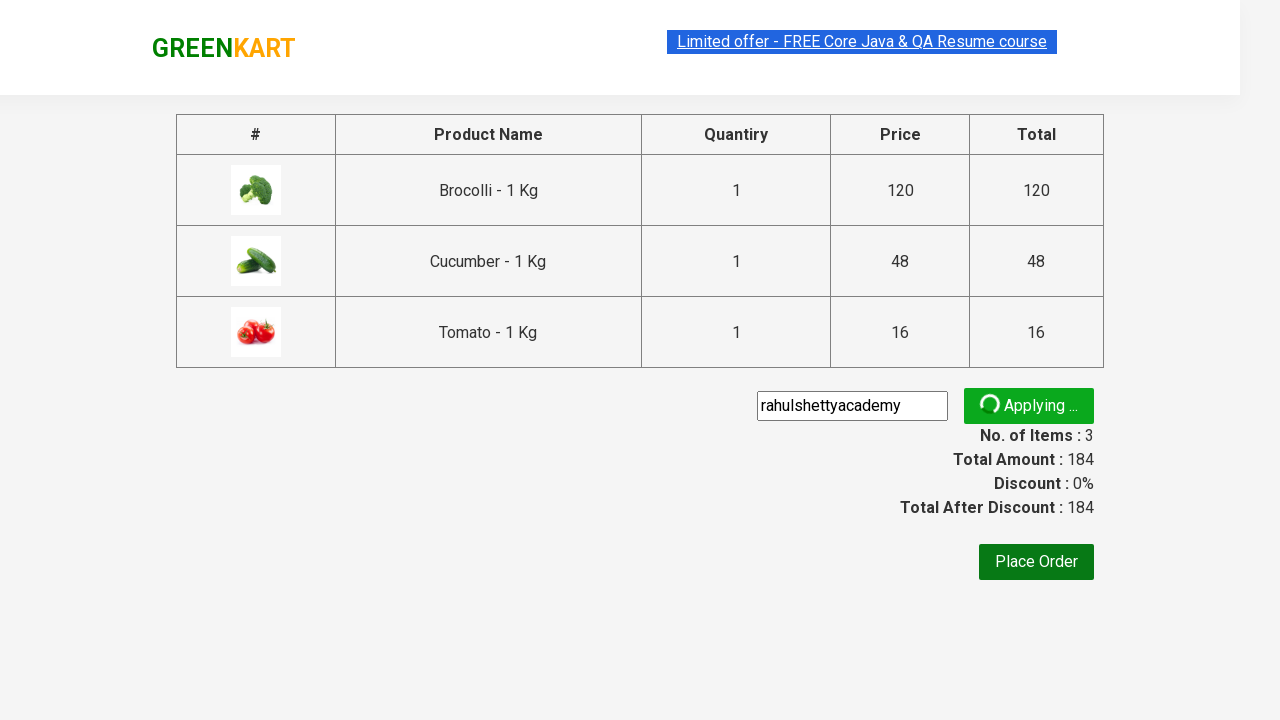

Promo code was successfully applied and confirmed
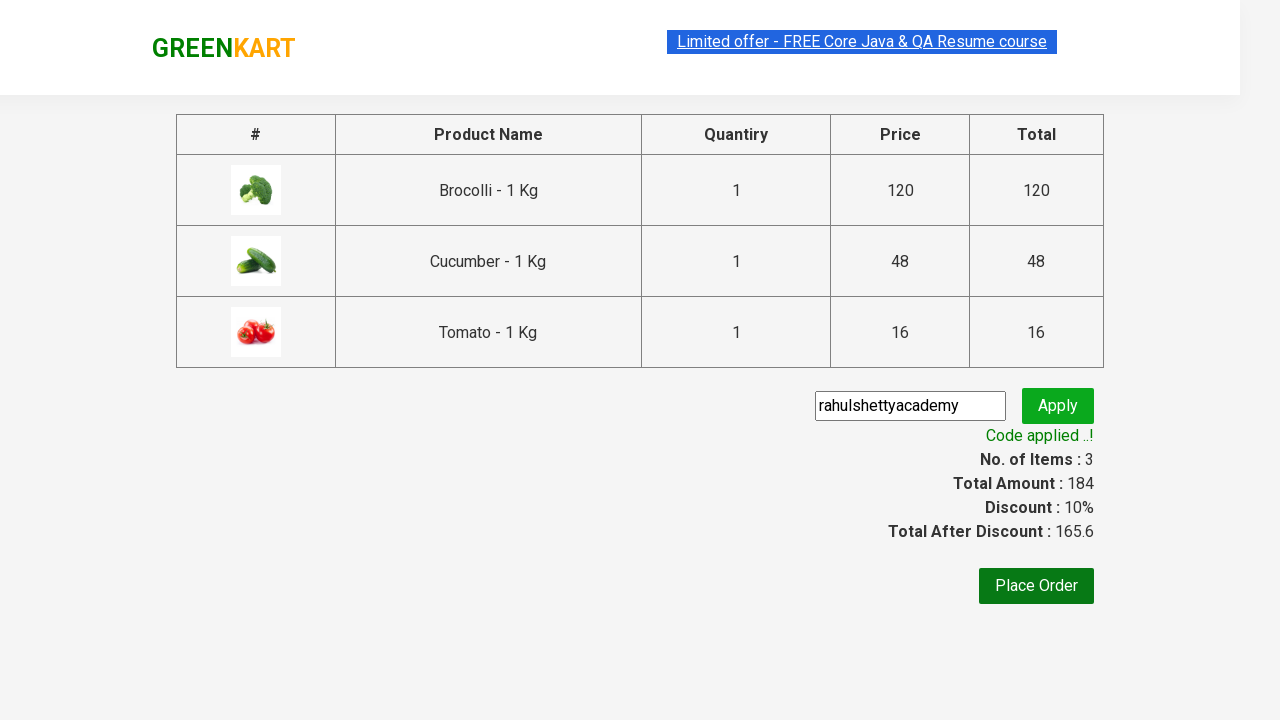

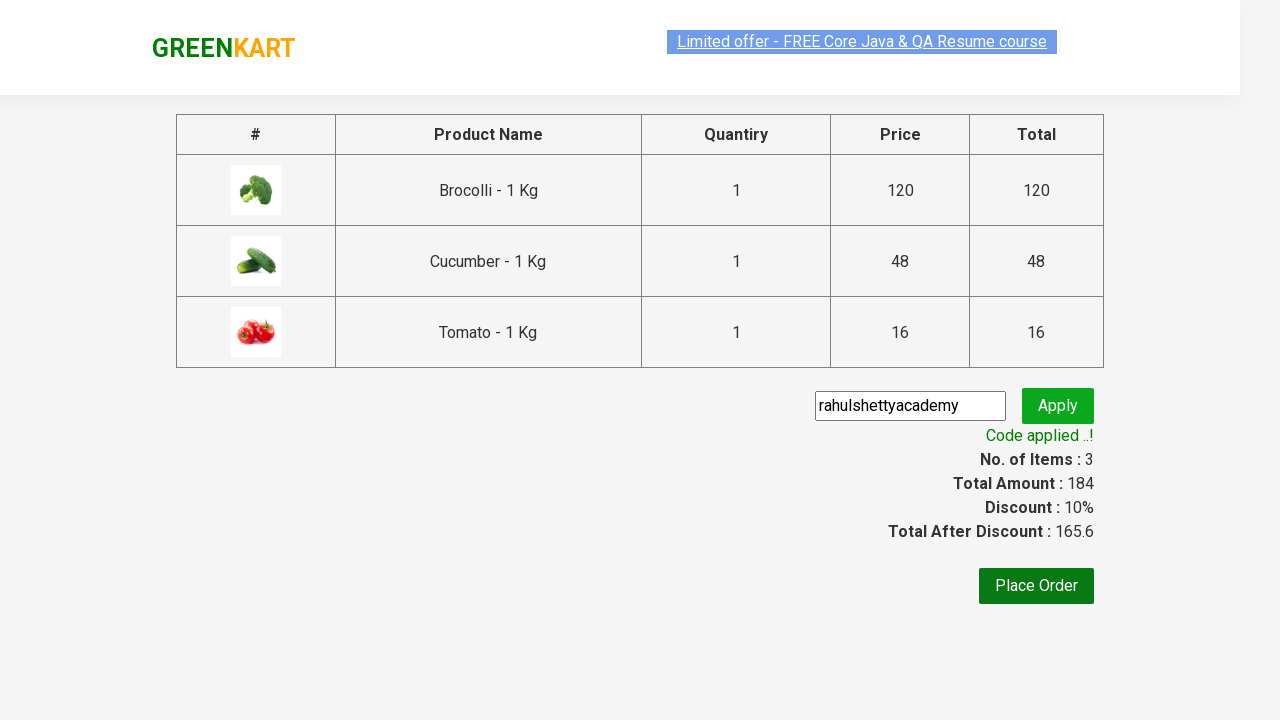